Fills out an item details form with product information including ID, name, description, category, quantity, and price, then submits the form and verifies the success message.

Starting URL: https://webapps.tekstac.com/ItemDetails/

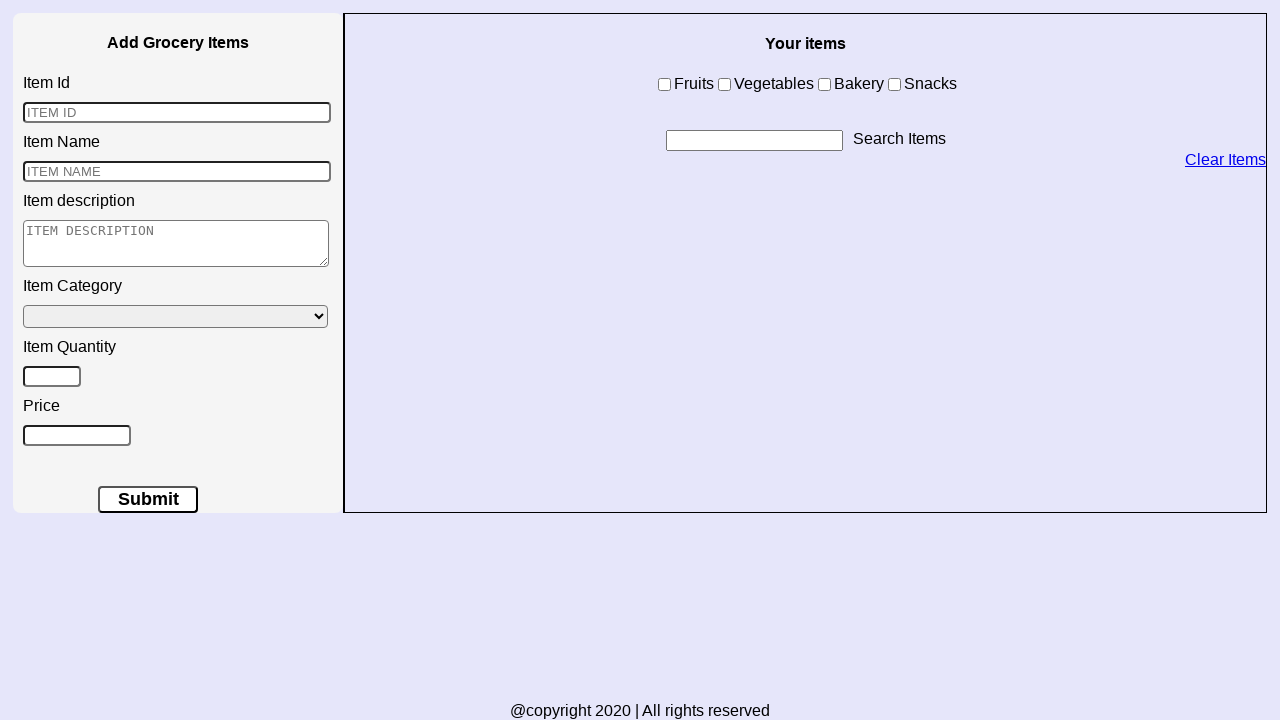

Filled item ID field with '32' on input#itemid
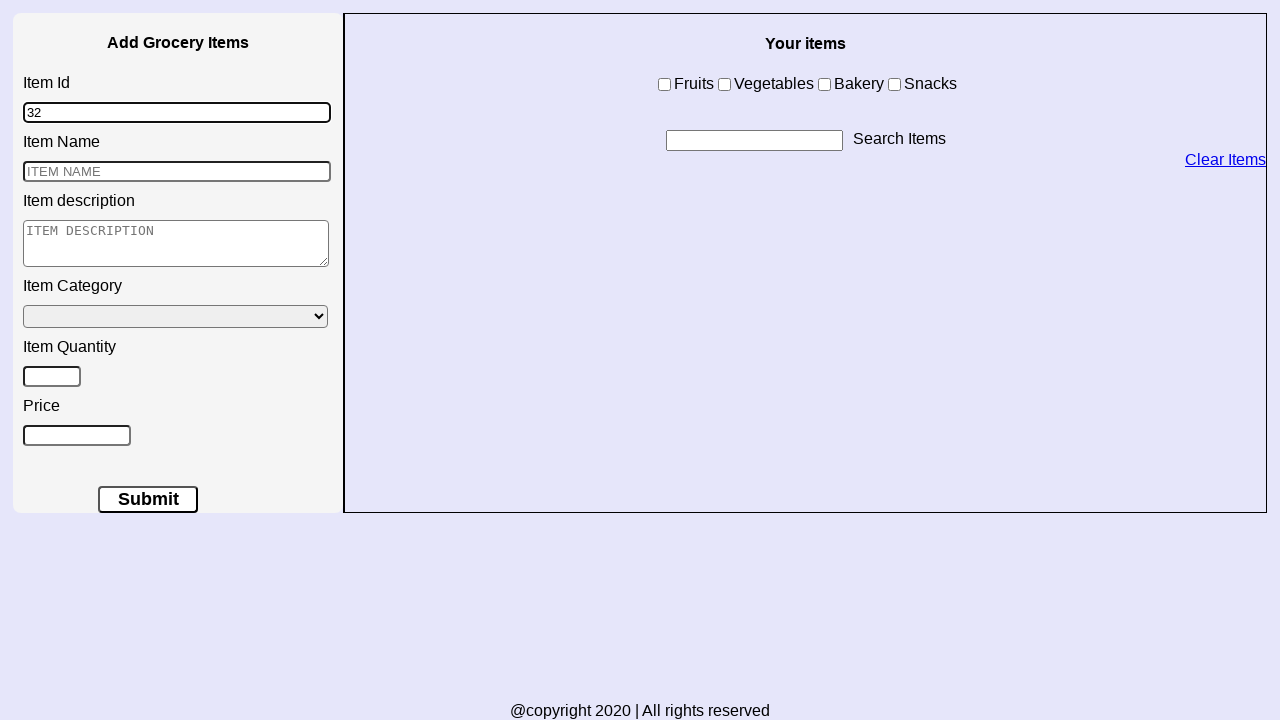

Filled item name field with 'Beetroot' on input.input-product
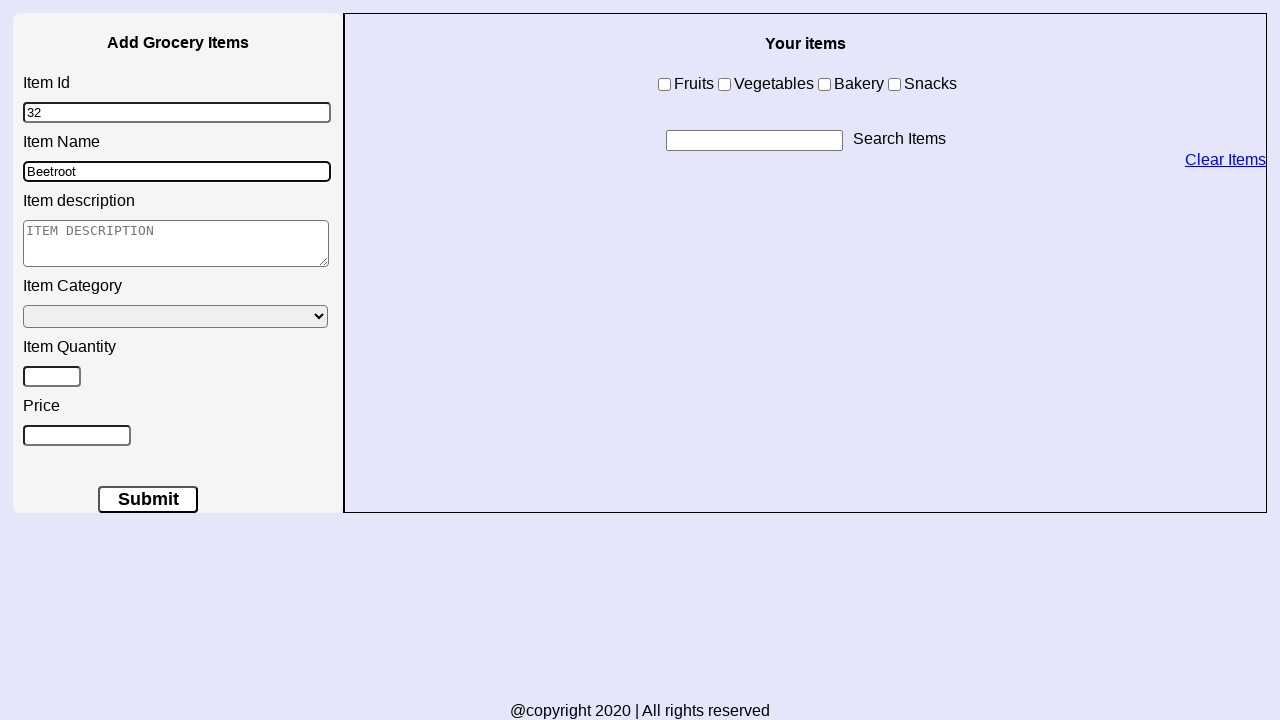

Filled item description field with 'Good For Health' on textarea[id='itemdesc']
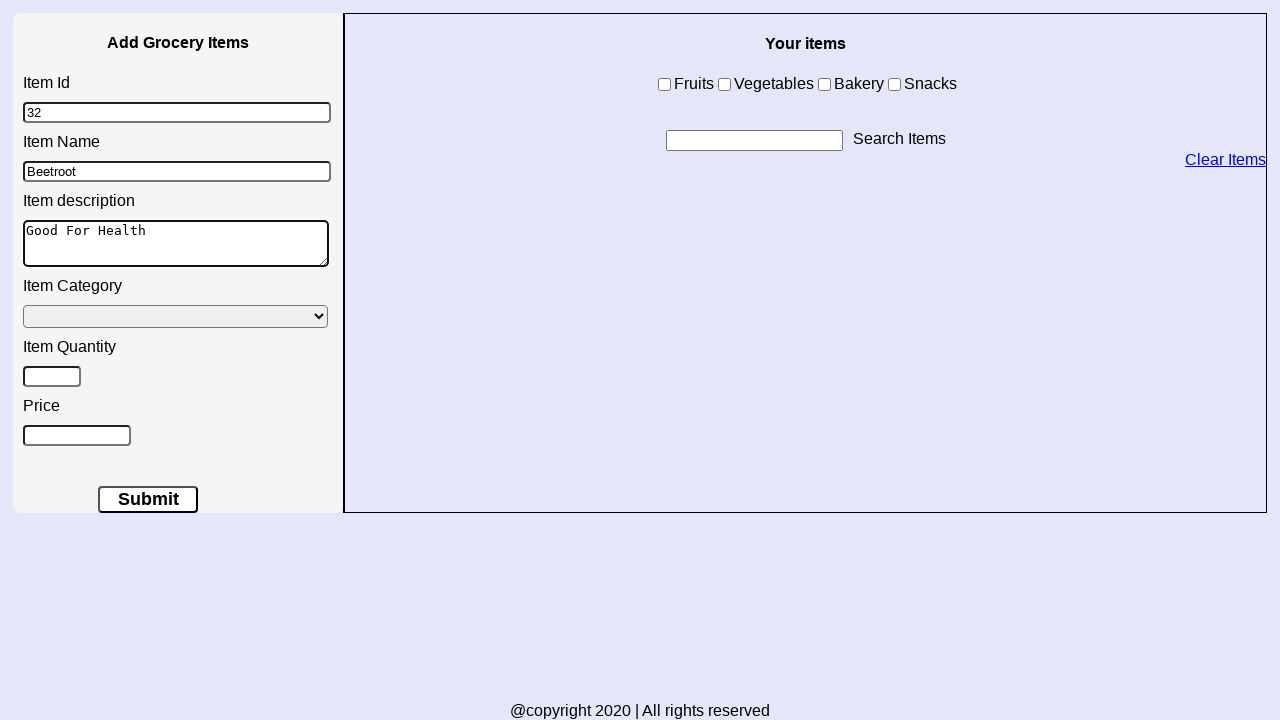

Selected 'Vegetables' from item category dropdown on select.menu-product[id='itemtype']
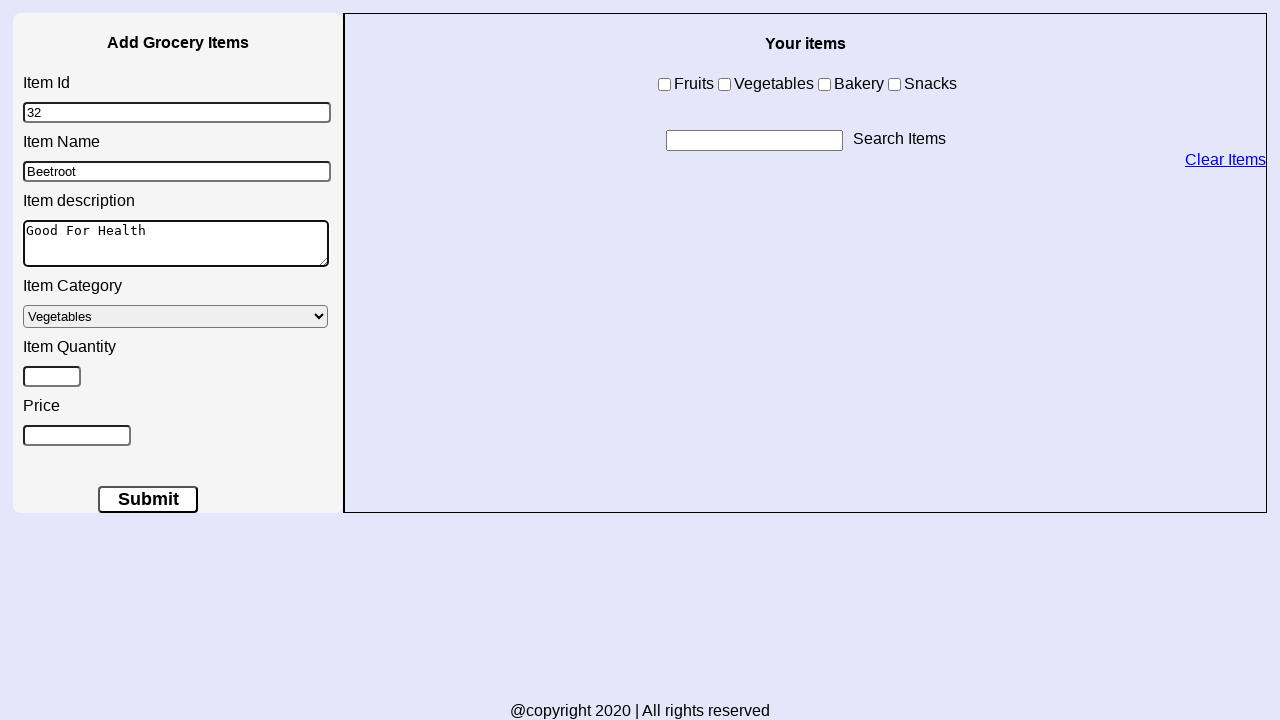

Filled item quantity field with '3' on #itemqty
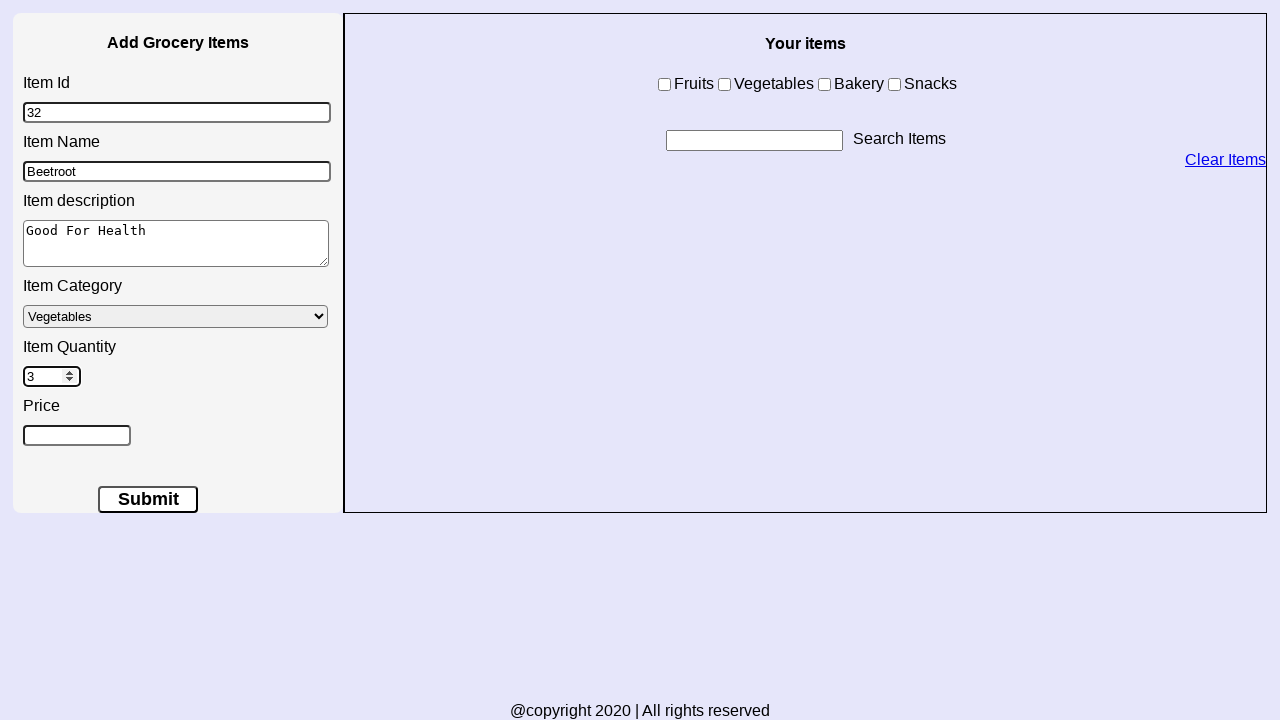

Filled item price field with '45' on #itemprice
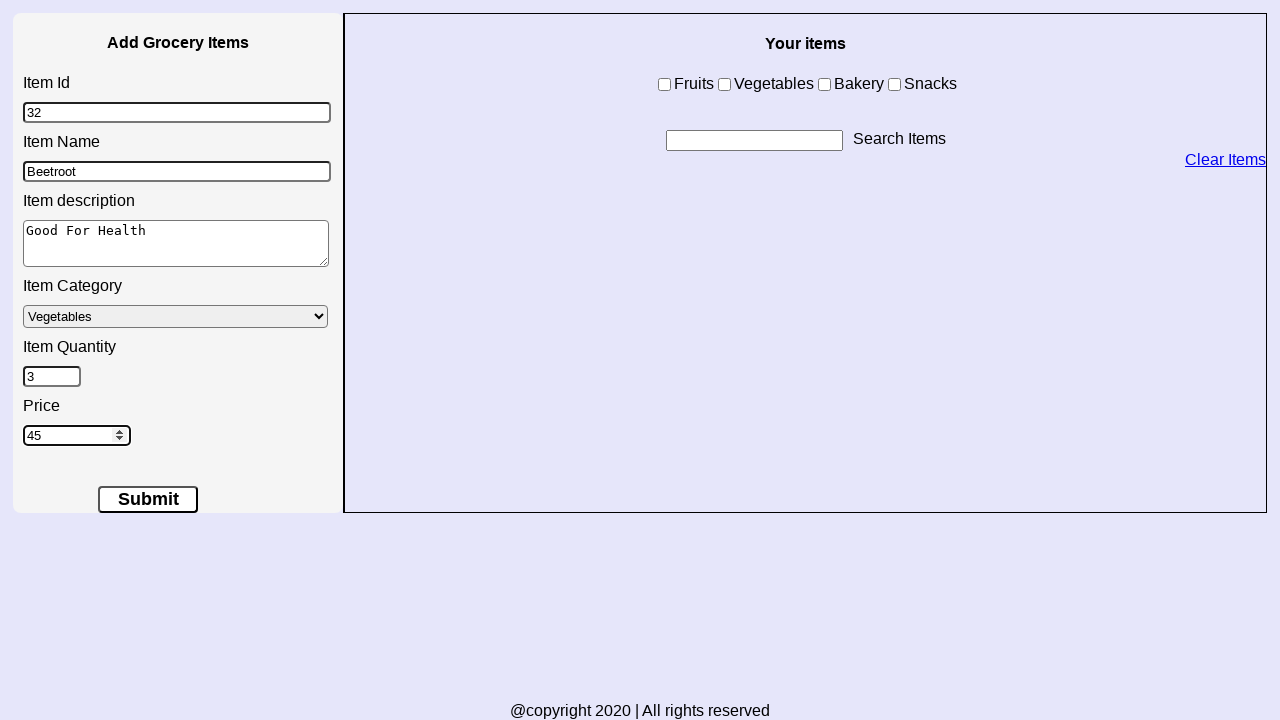

Clicked submit button to submit form at (148, 500) on button:only-of-type
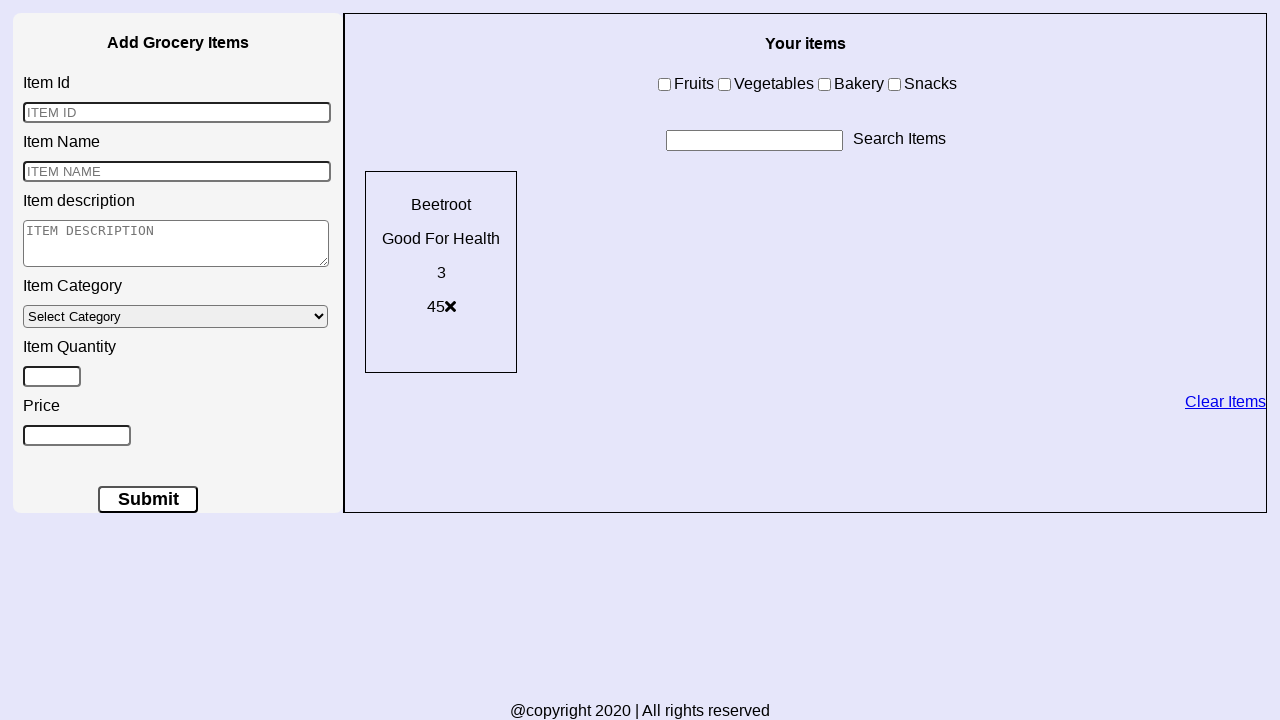

Success message appeared confirming form submission
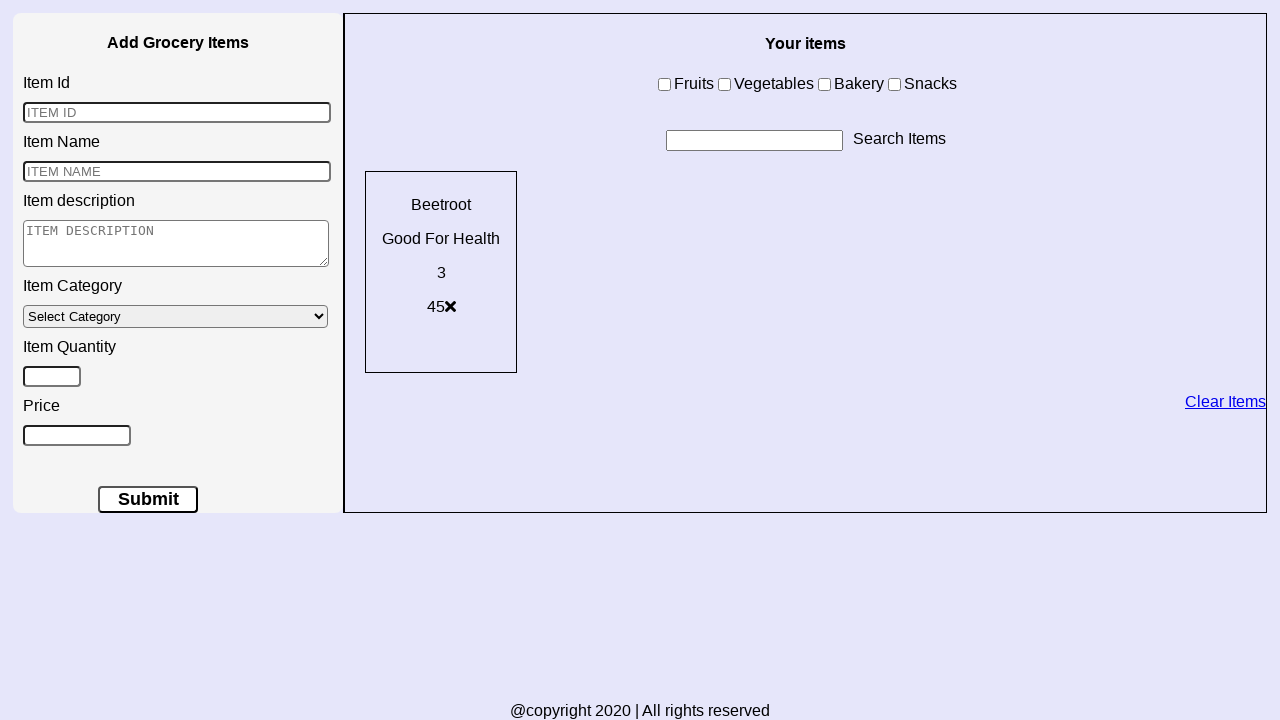

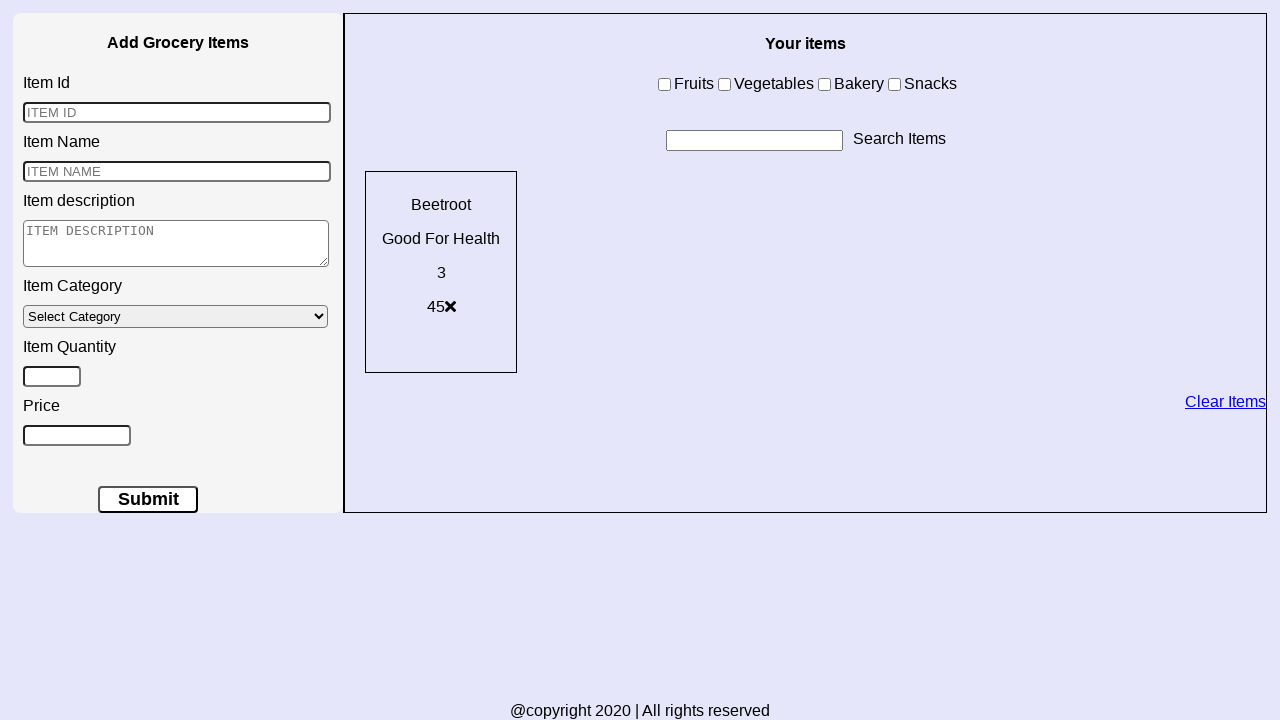